Tests the snake eyes dice game scenario where a player rolls 1,1 followed by 1,1,1 resulting in "Finish your drink"

Starting URL: http://100percentofthetimehotspaghetti.com/dice.html

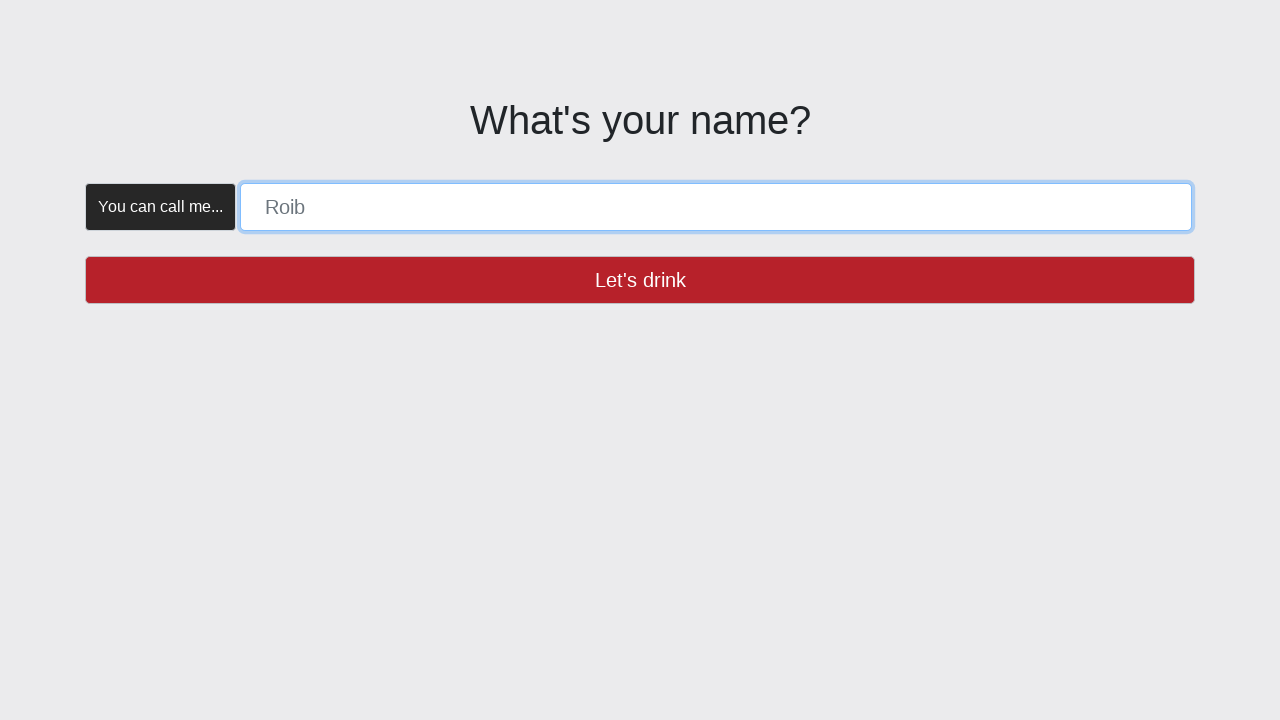

Name form became visible
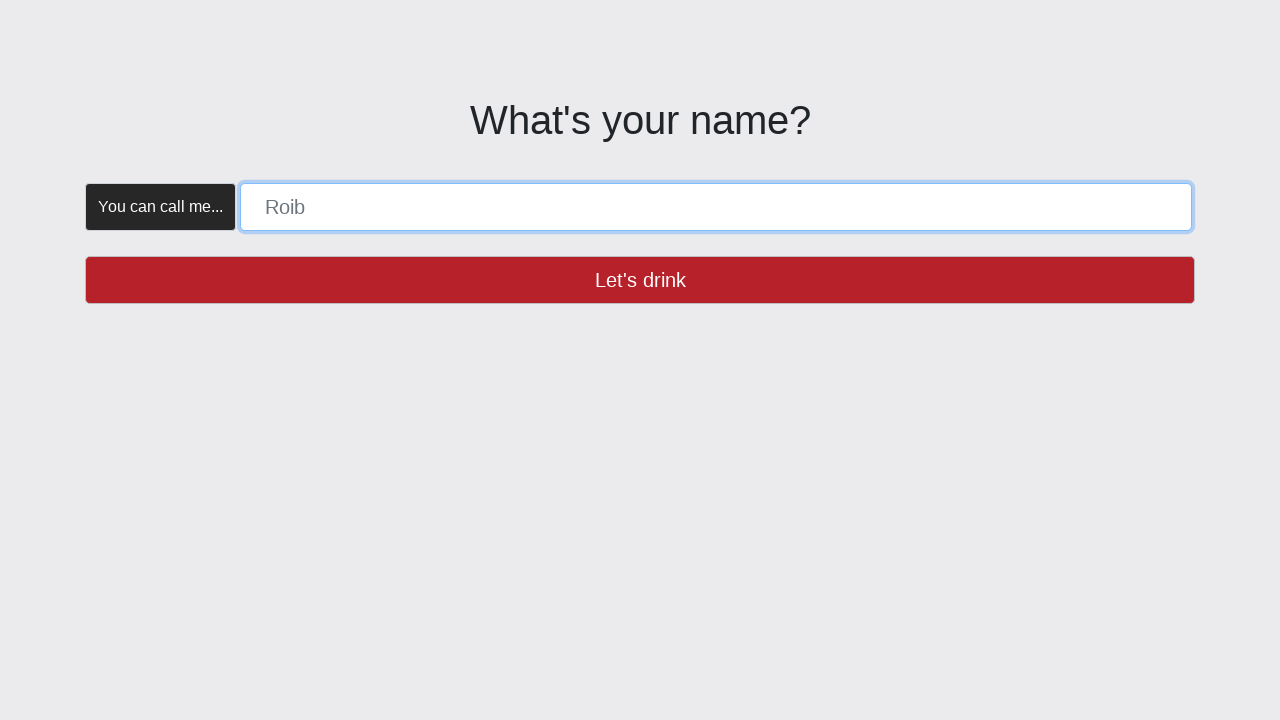

Let's drink button is enabled and ready at (640, 280) on button >> internal:has-text="Let's drink"i
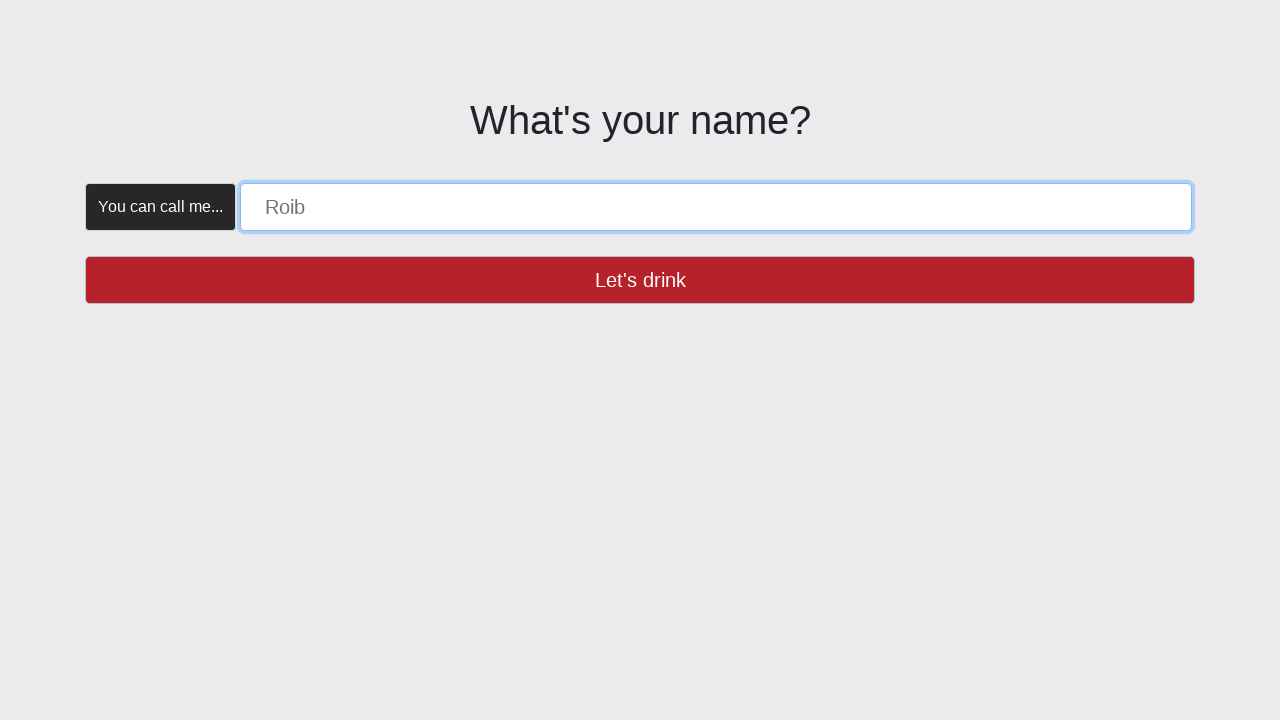

Filled name form with 'SNAKE_EYES' on [placeholder="Roib"]
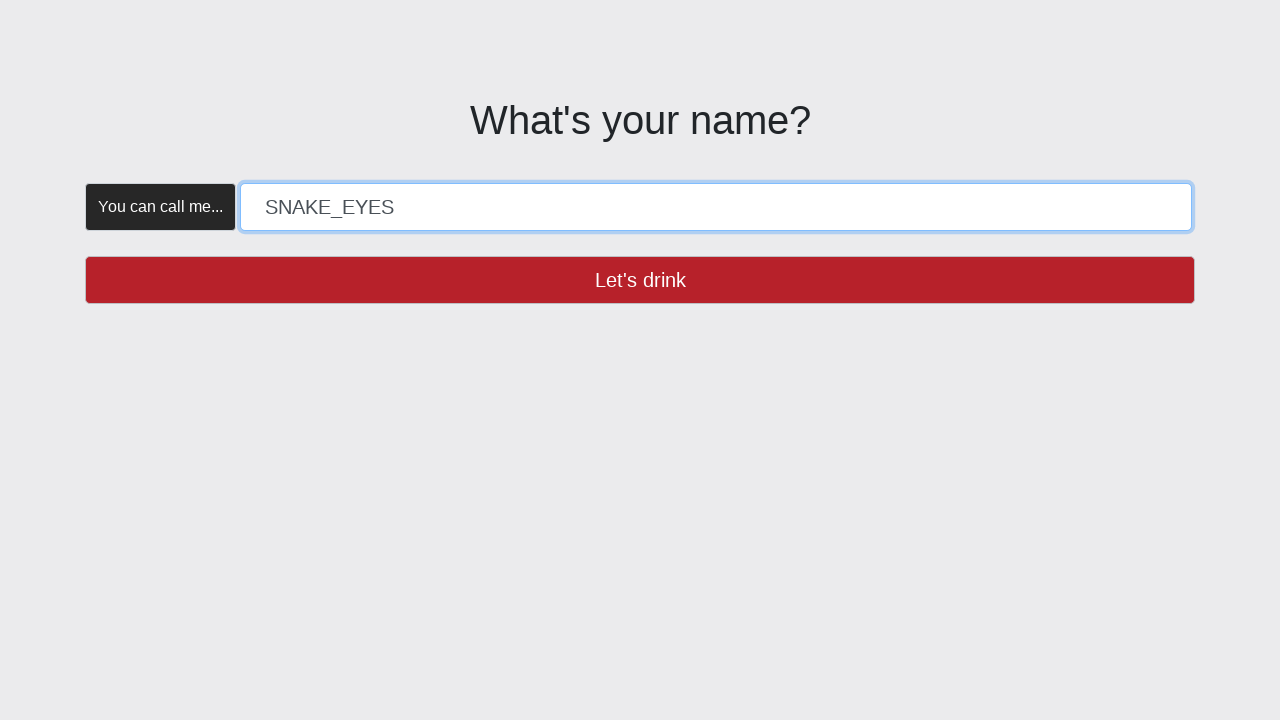

Clicked Let's drink button at (640, 280) on button >> internal:has-text="Let's drink"i
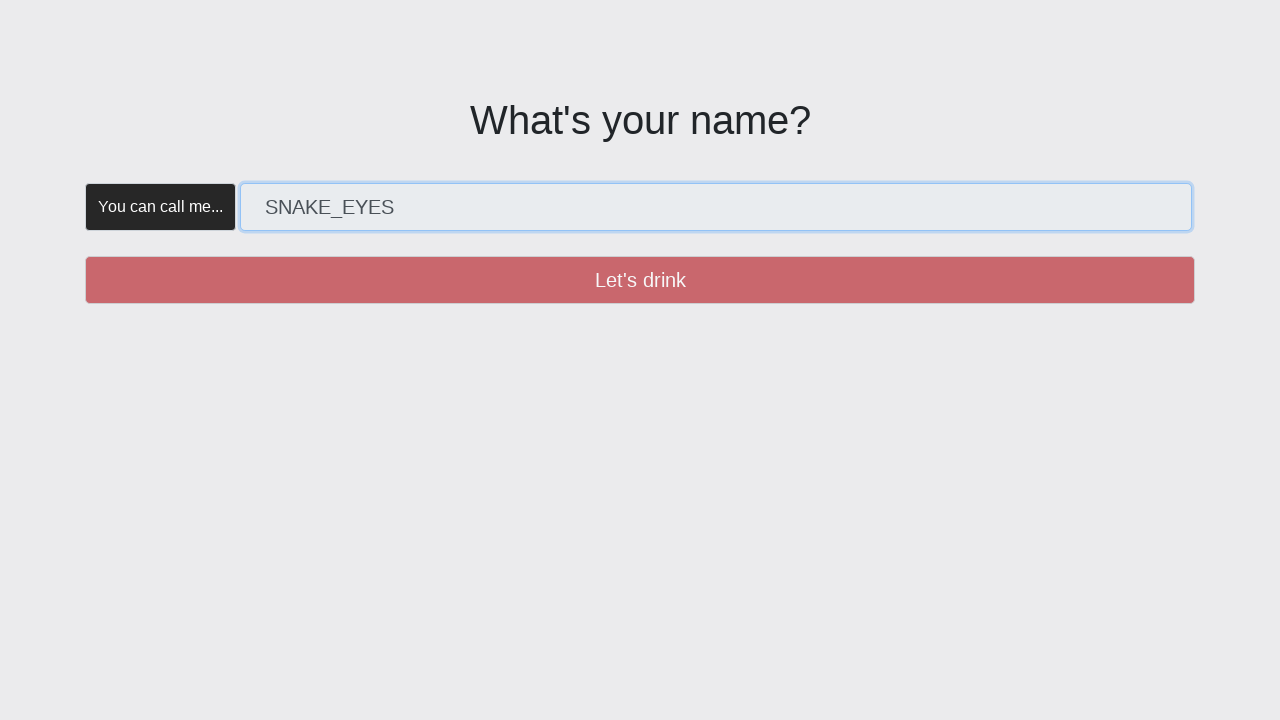

Create button is enabled and ready at (355, 182) on button >> internal:has-text="Create"i
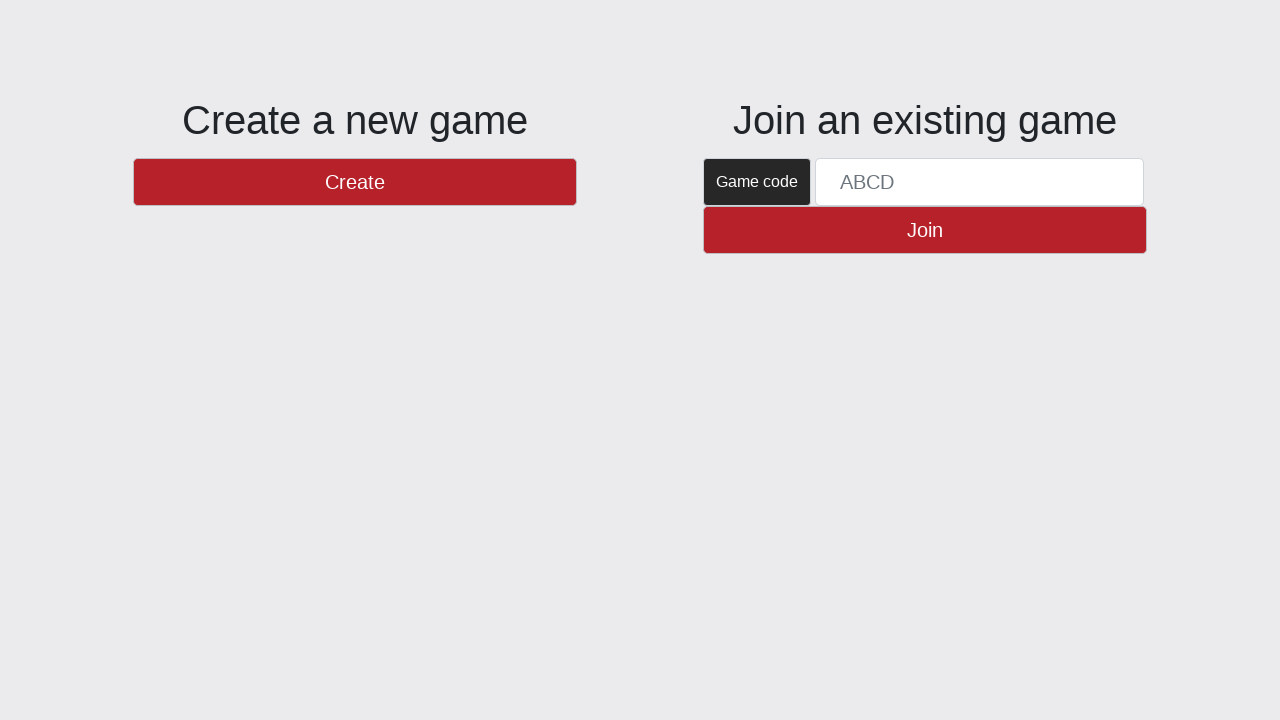

Clicked Create button to start game at (355, 182) on button >> internal:has-text="Create"i
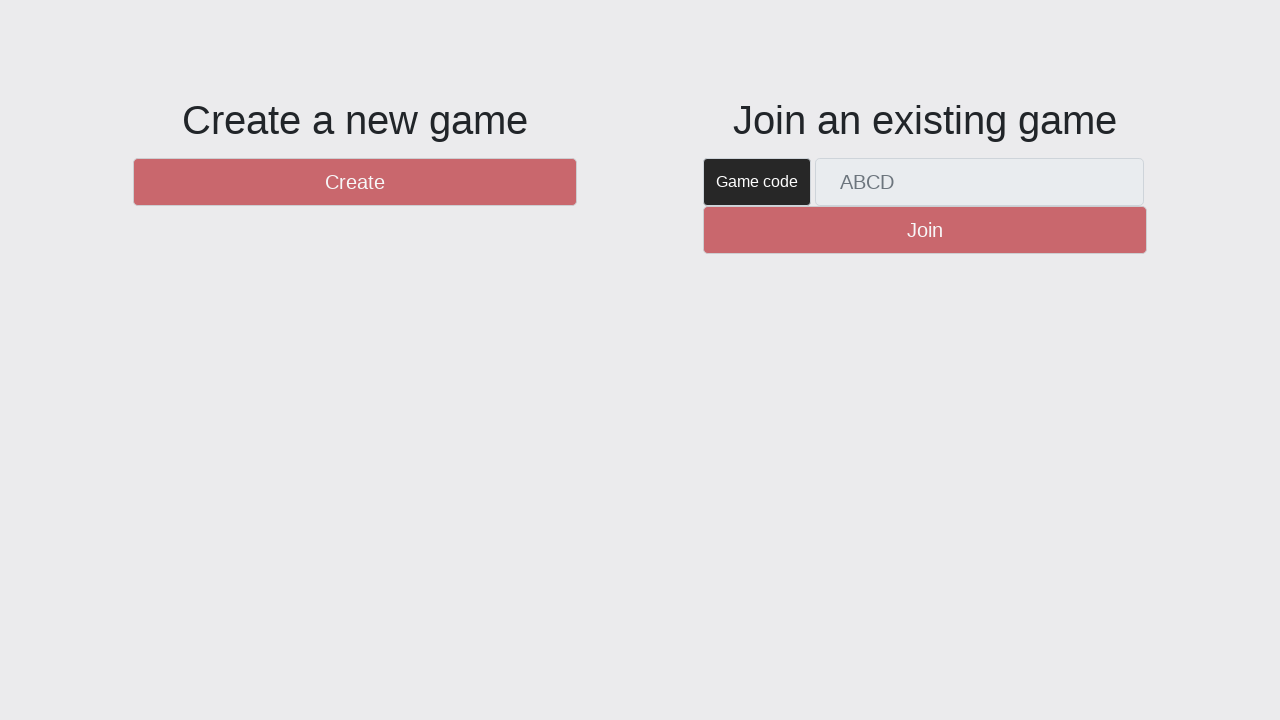

New Round button is enabled and ready at (1108, 652) on #btnNewRound
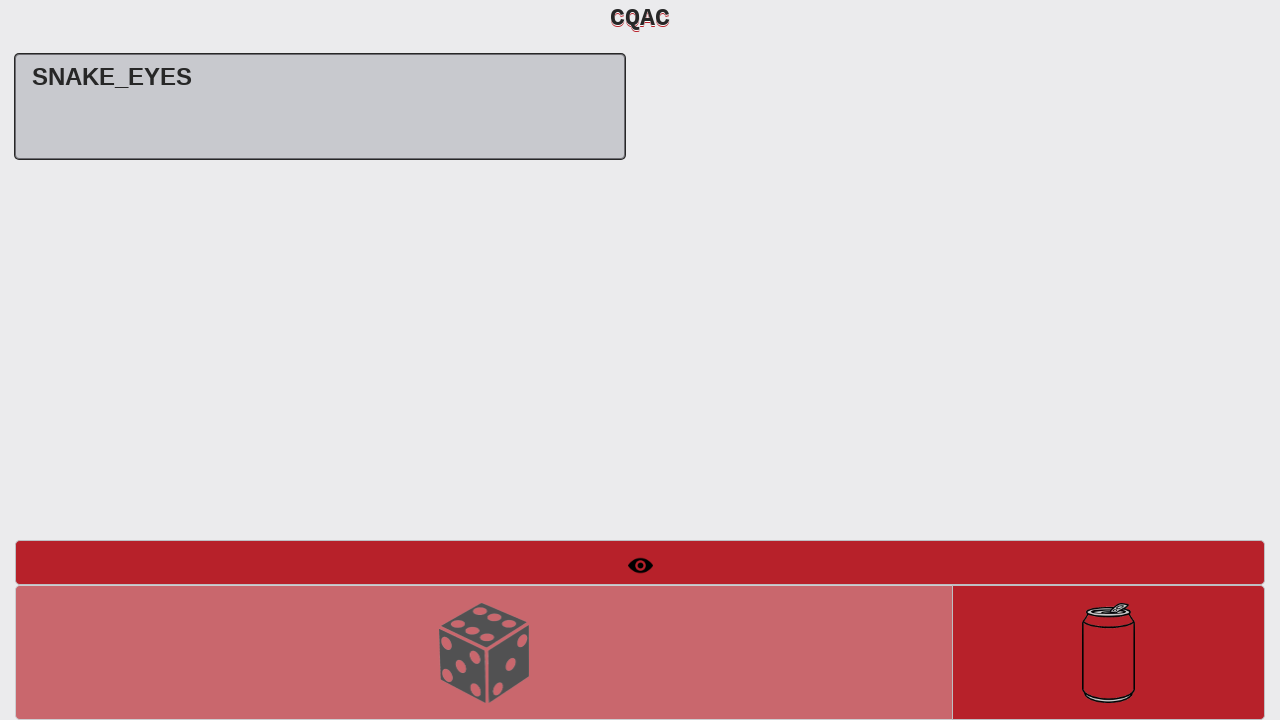

Clicked New Round button at (1108, 652) on #btnNewRound
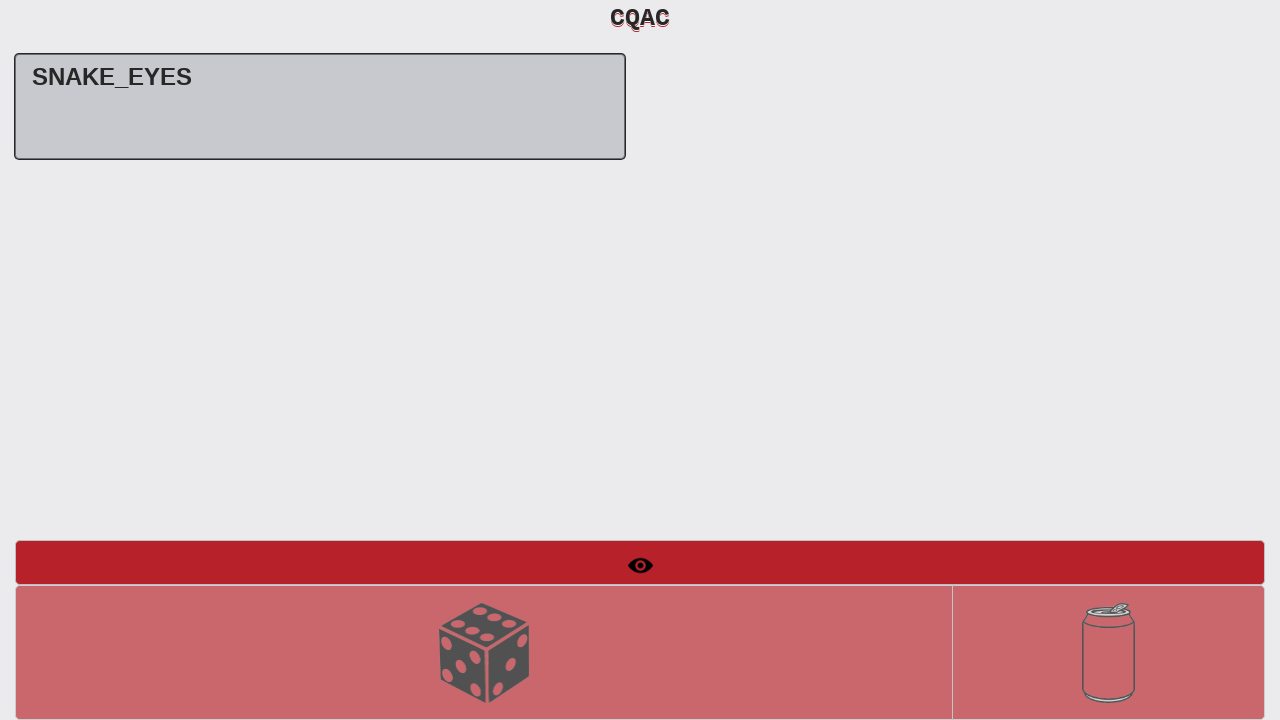

Roll Dice button is enabled and ready at (484, 652) on #btnRollDice
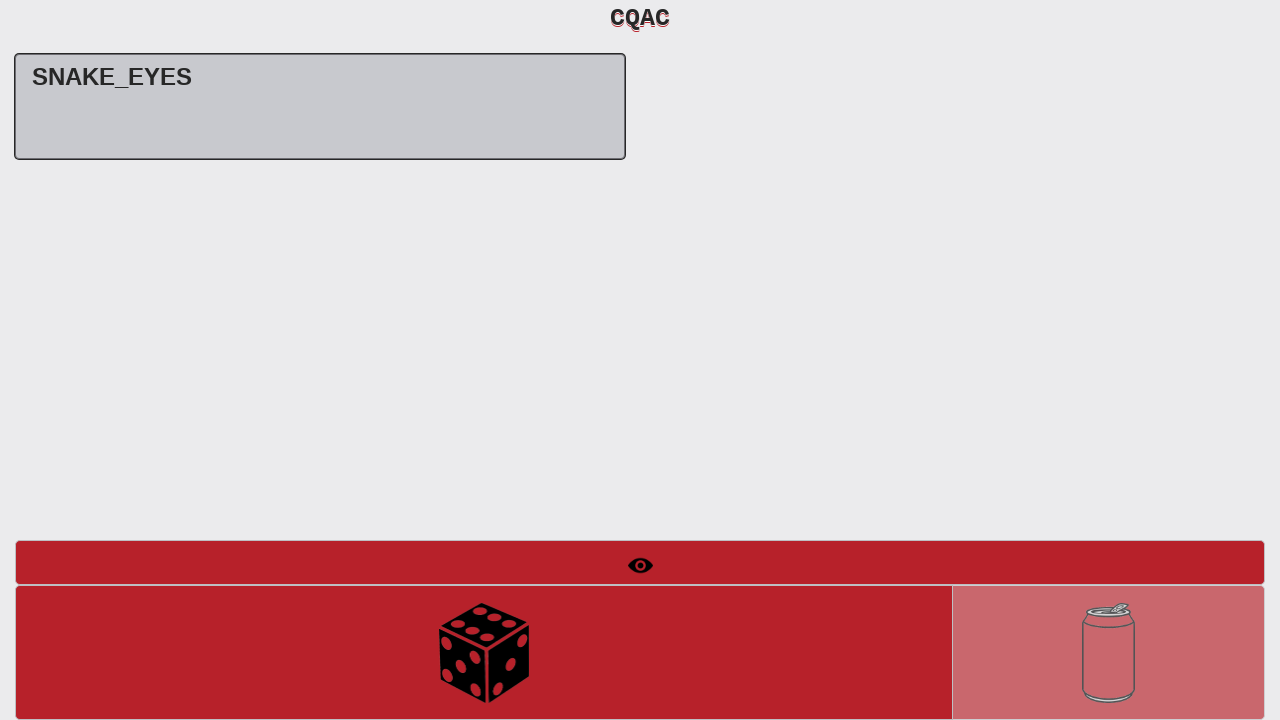

Clicked Roll Dice button for first roll (1,1) at (484, 652) on #btnRollDice
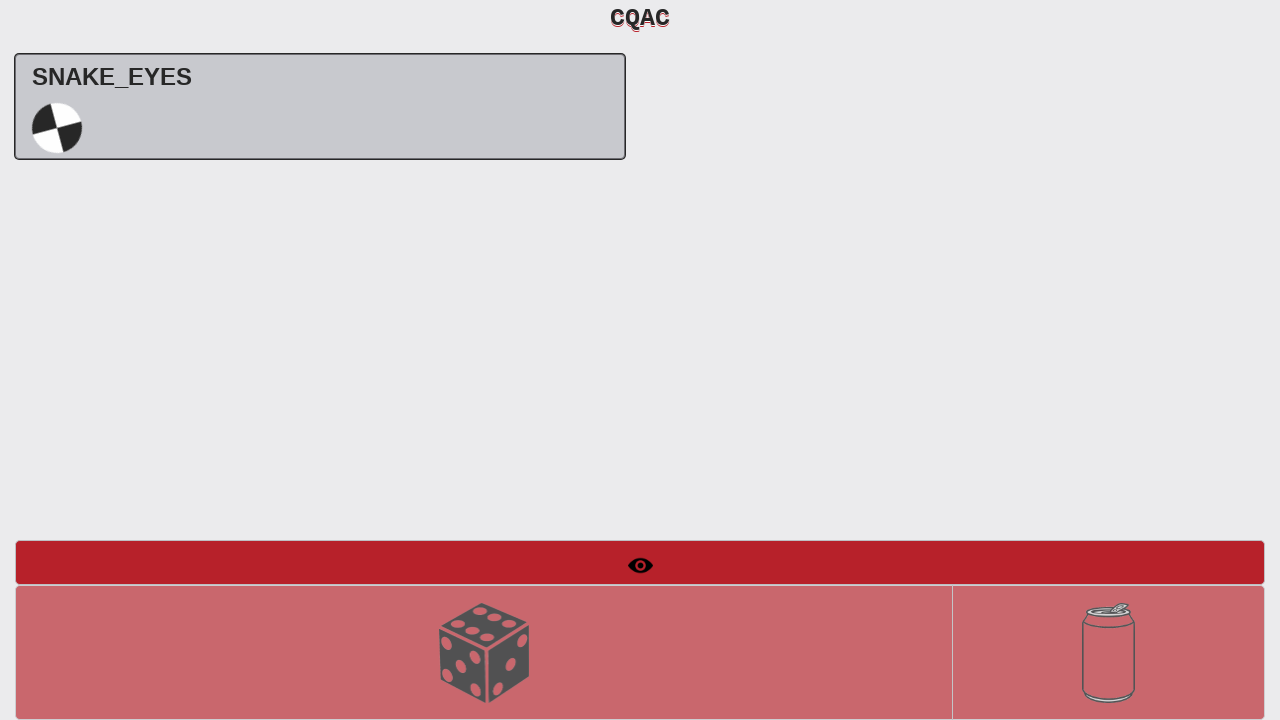

First roll result displayed: SNAKE_EYES Uh oh
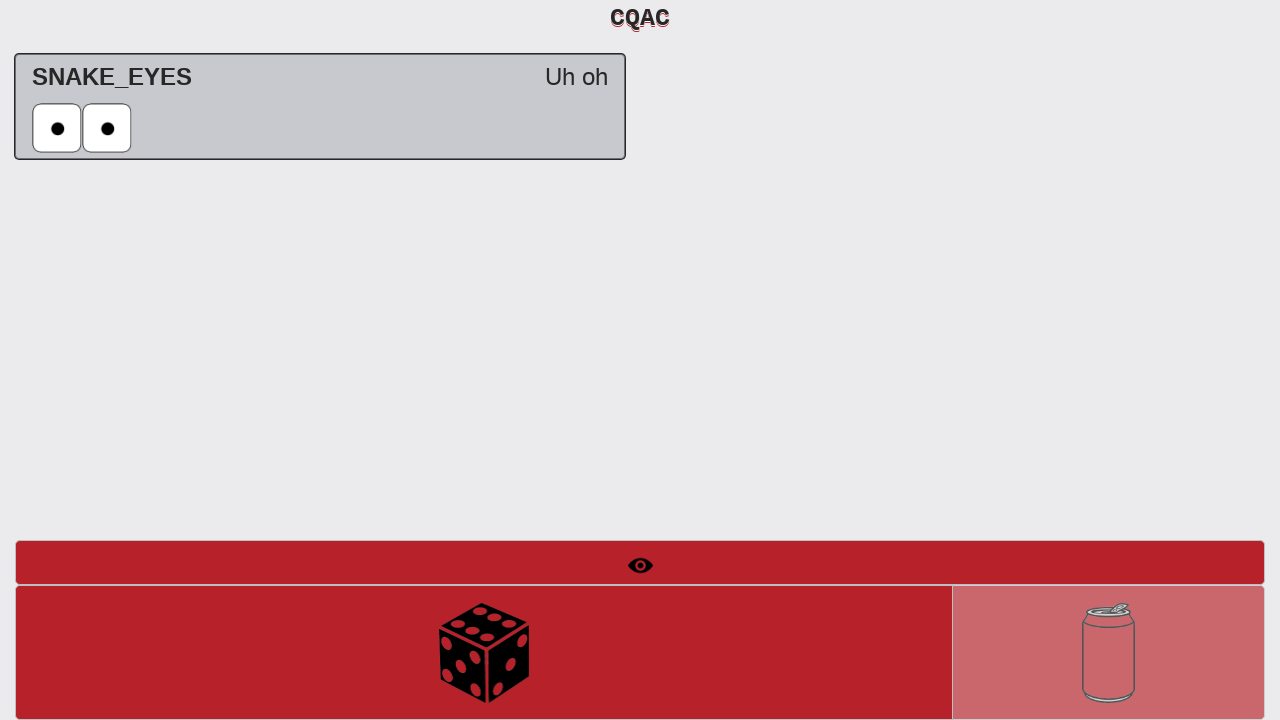

Roll Dice button is enabled for second roll at (484, 652) on #btnRollDice
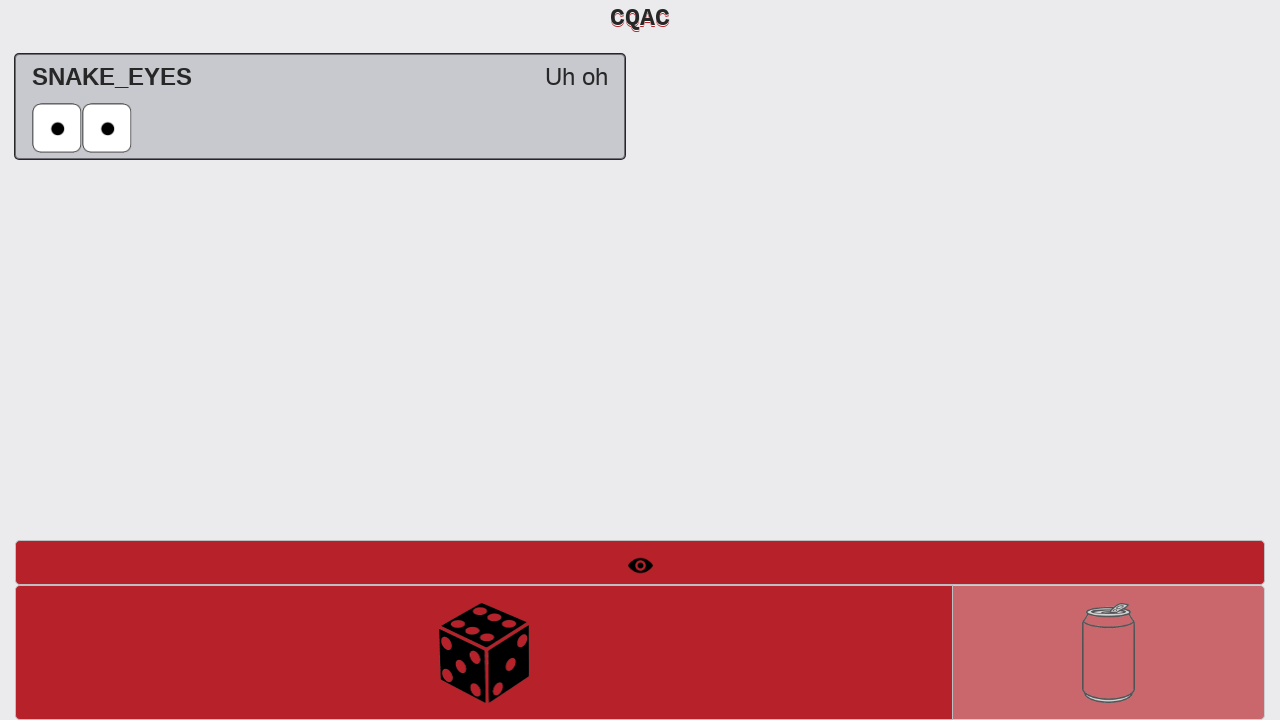

Clicked Roll Dice button for second roll (1,1,1) at (484, 652) on #btnRollDice
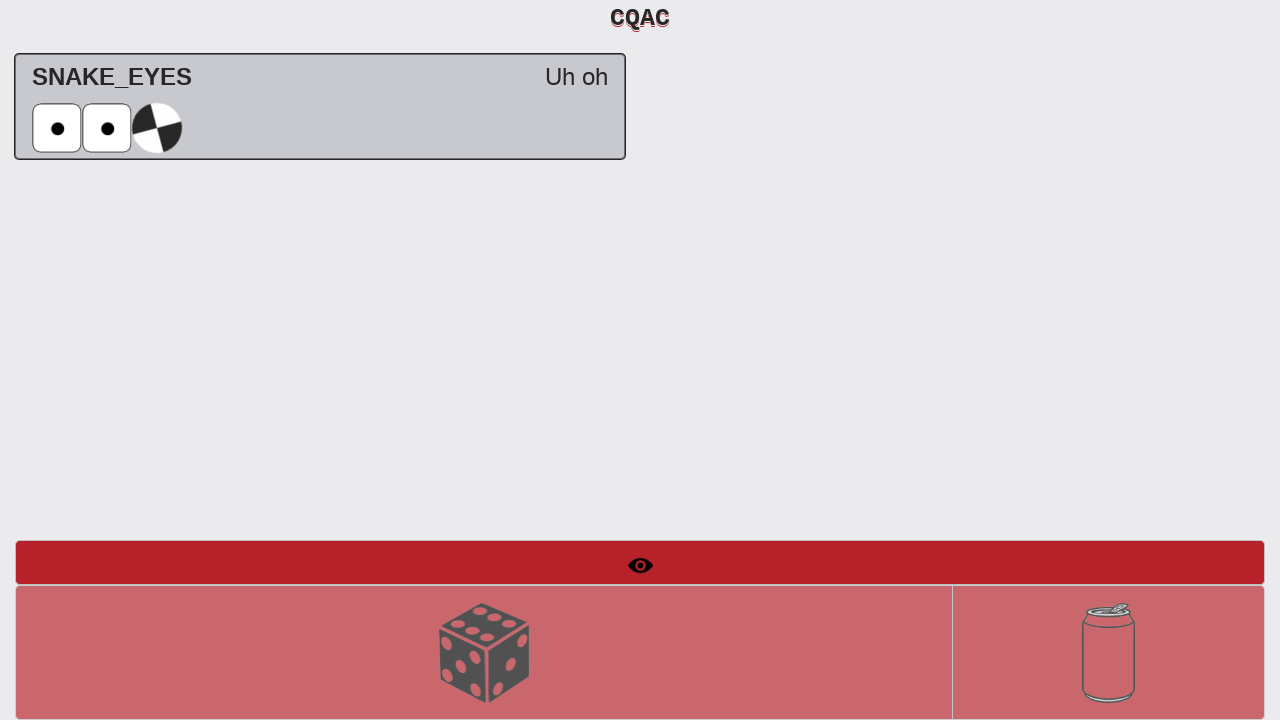

Final result displayed: SNAKE_EYES Finish your drink
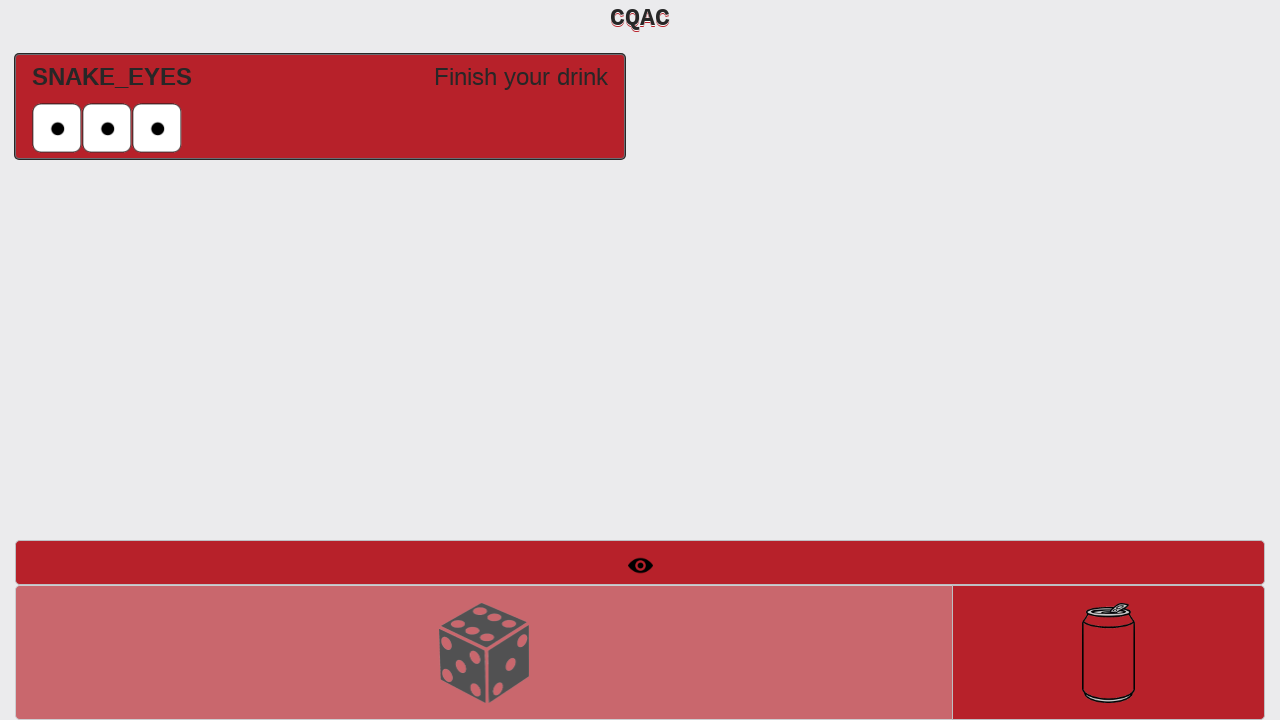

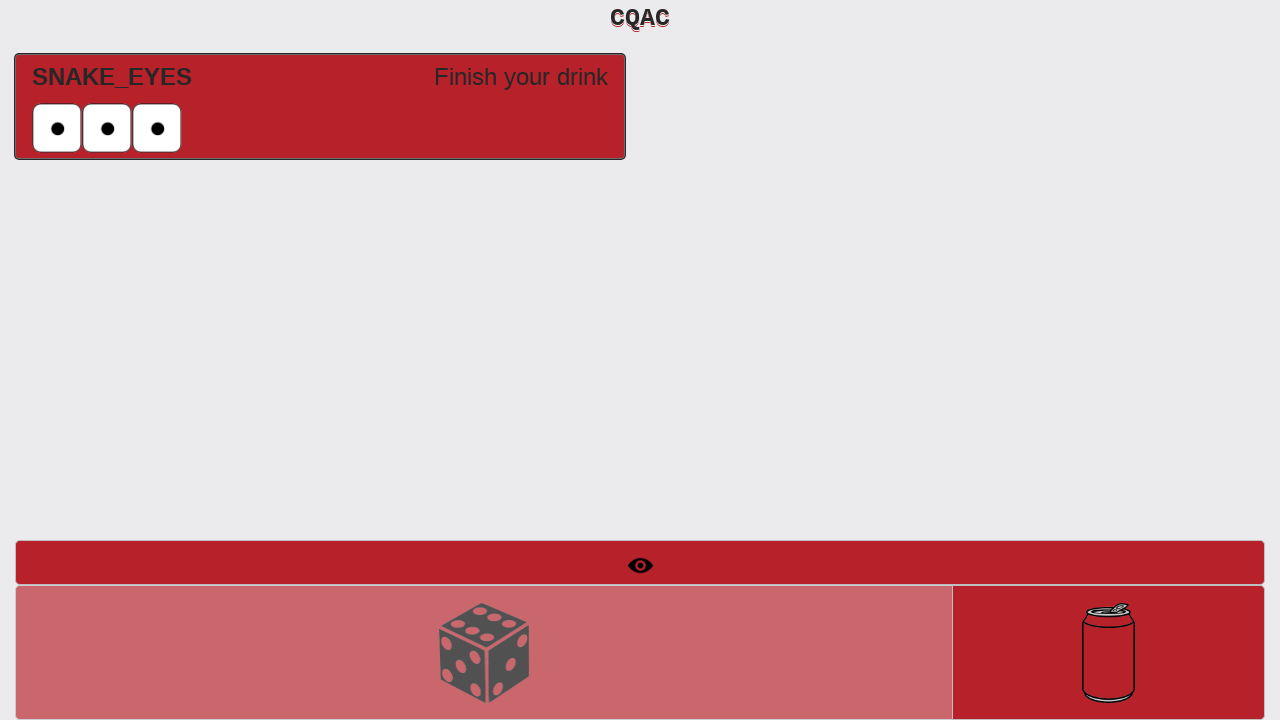